Tests percent calculator with values 50% of 12, navigating through Math Calculators to Percent Calculator and verifying the result equals 6

Starting URL: http://www.calculator.net/

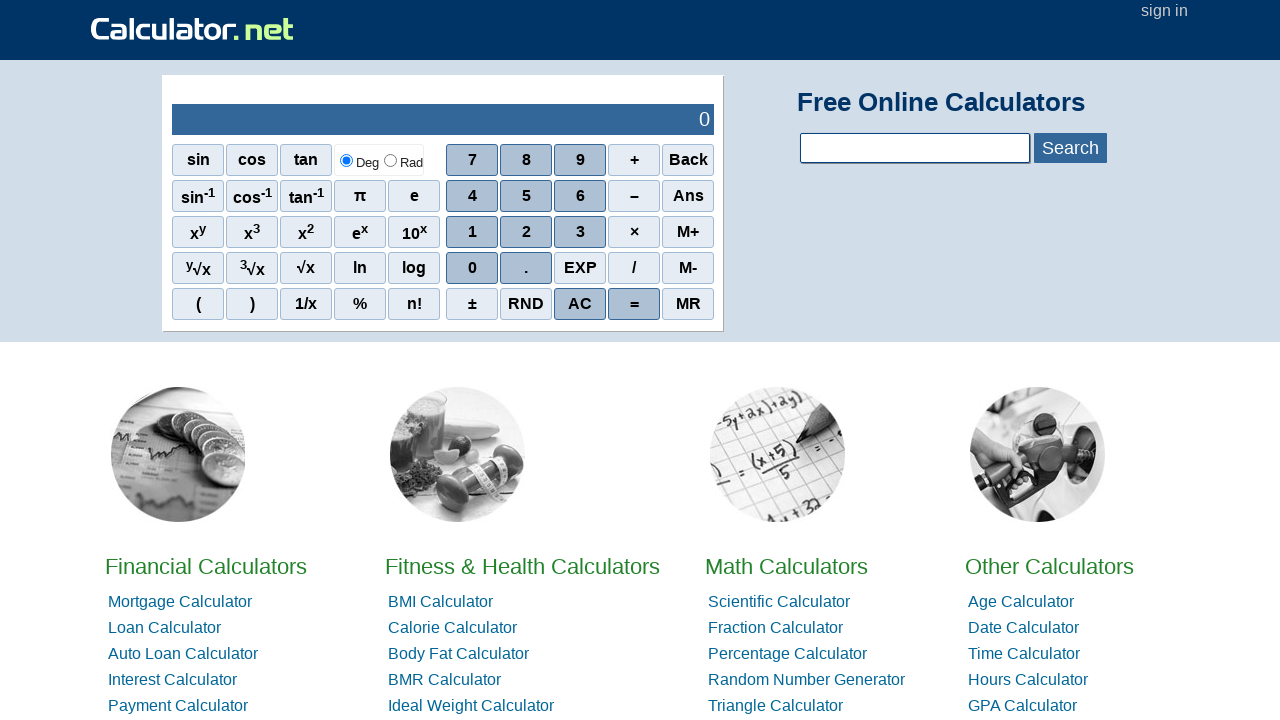

Clicked on Math Calculators at (786, 566) on xpath=//*[@id="homelistwrap"]/div[3]/div[2]/a
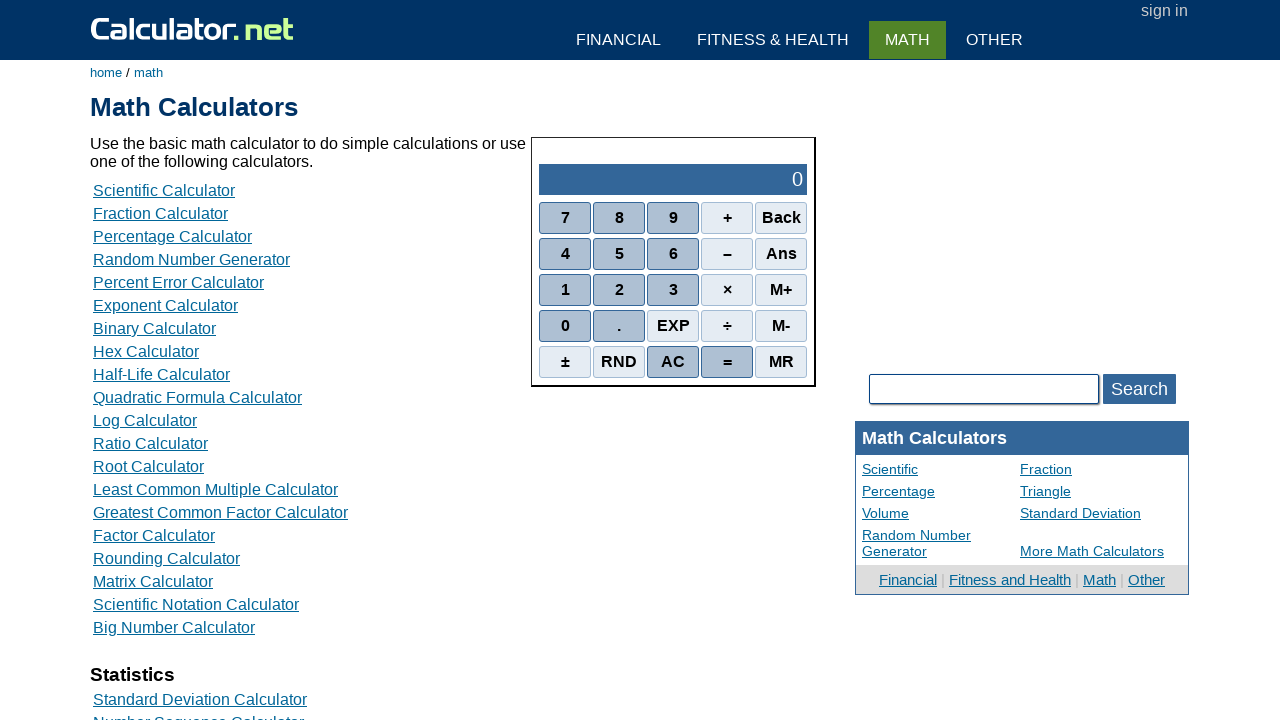

Clicked on Percent Calculator at (172, 236) on xpath=//*[@id="content"]/table[2]/tbody/tr/td/div[3]/a
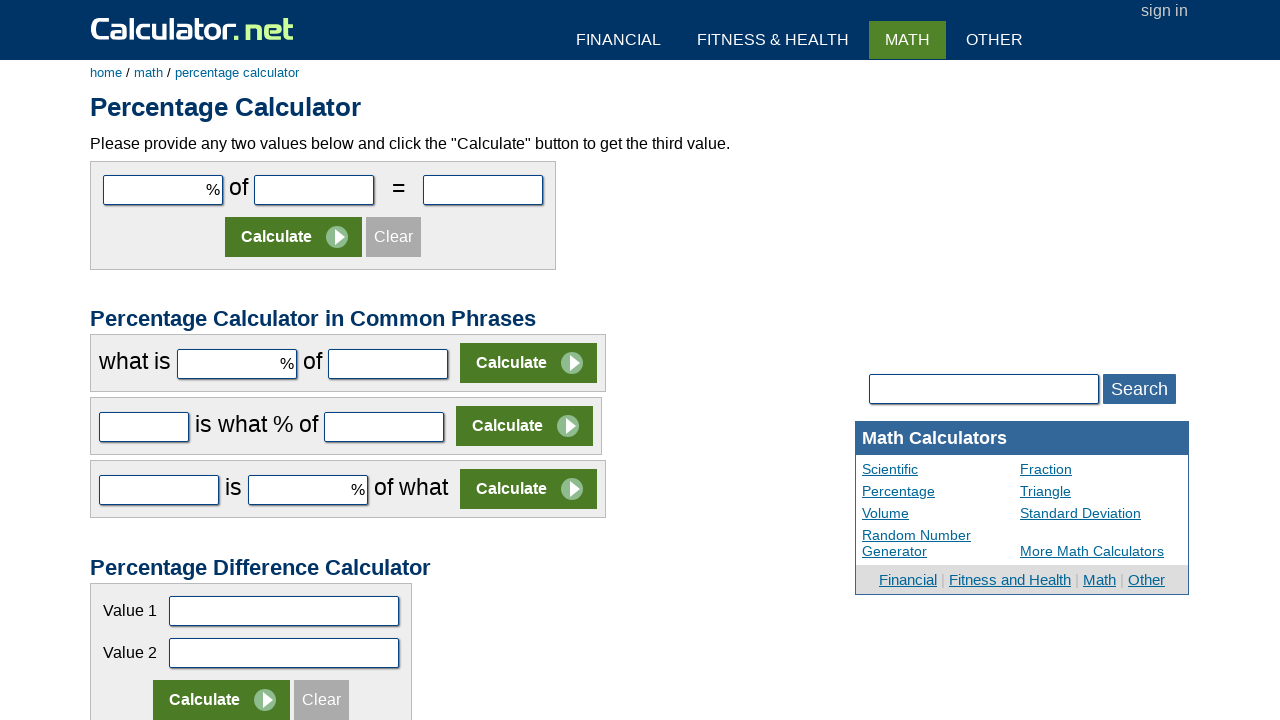

Entered 50 in the first percent calculator field on #cpar1
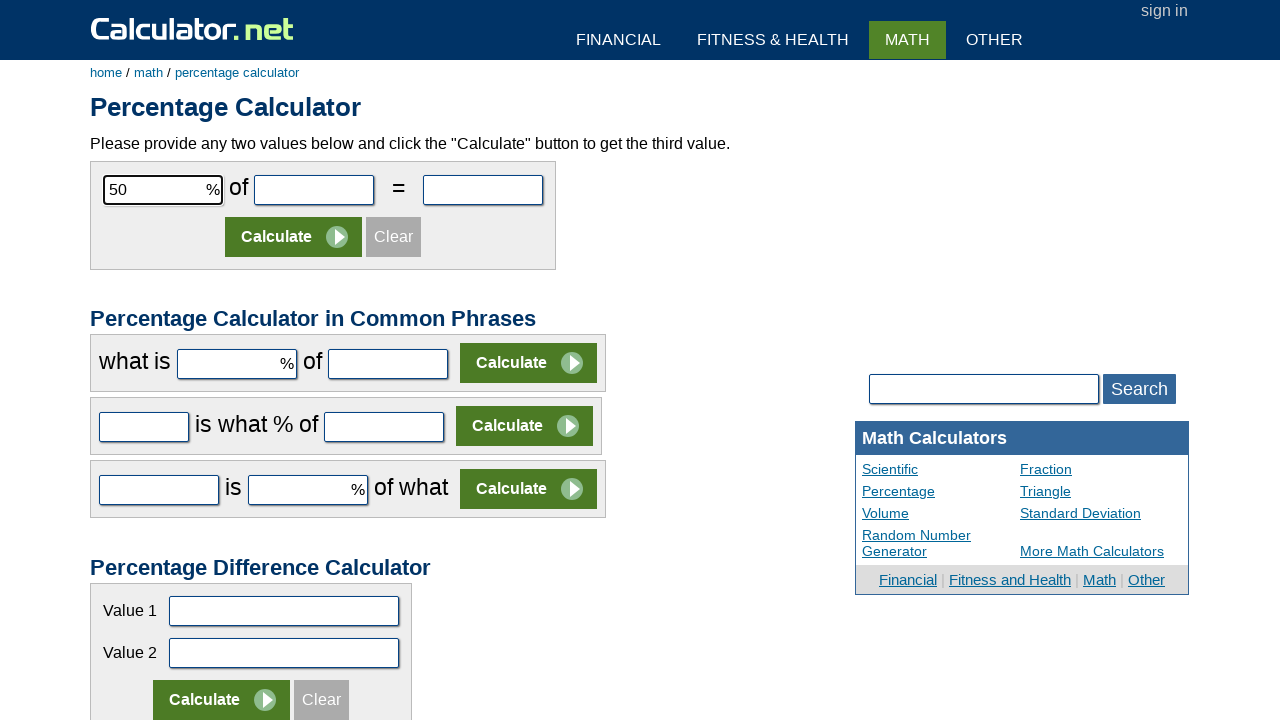

Entered 12 in the second percent calculator field on #cpar2
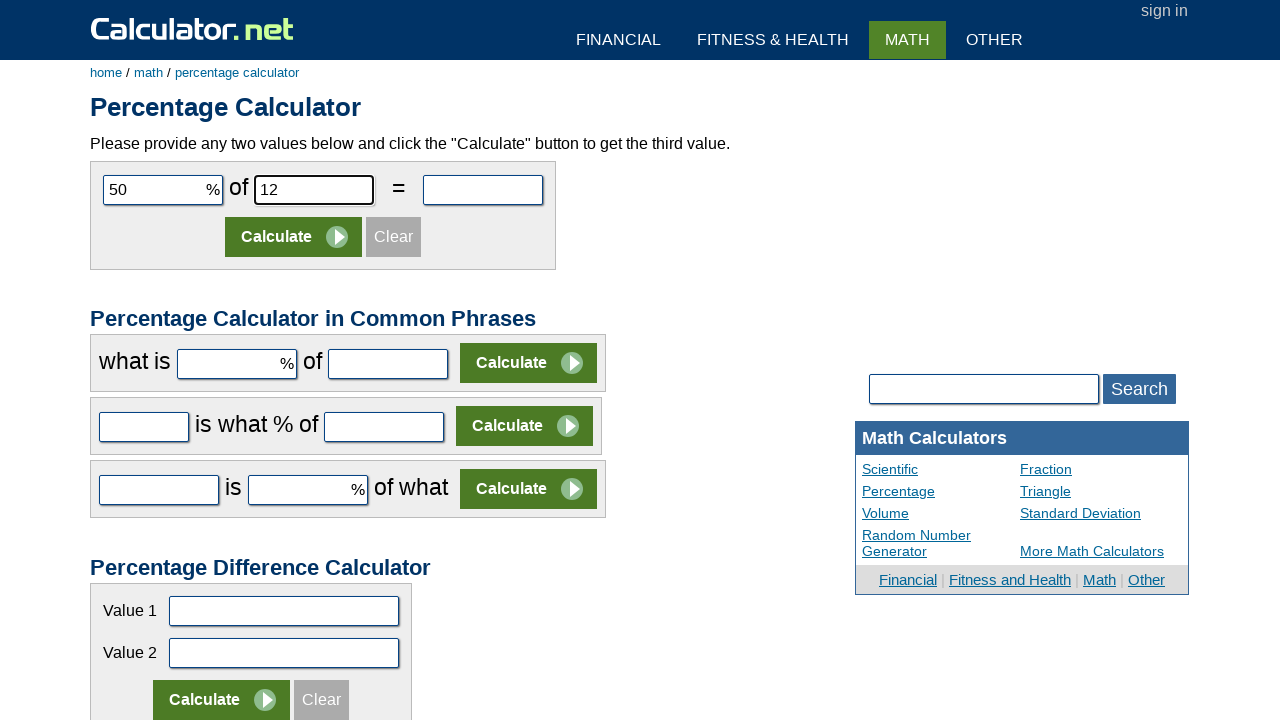

Clicked Calculate button at (294, 237) on xpath=//*[@id="content"]/form[1]/table/tbody/tr[2]/td/input[2]
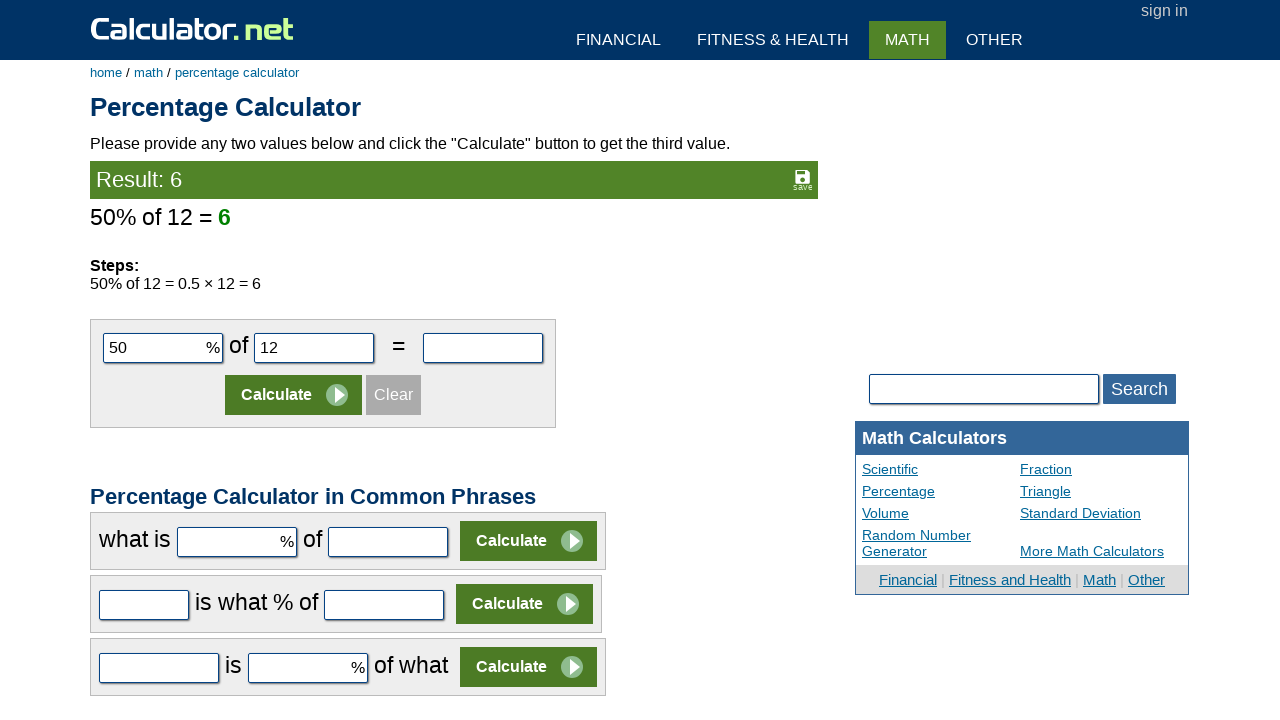

Result element loaded showing 50% of 12 equals 6
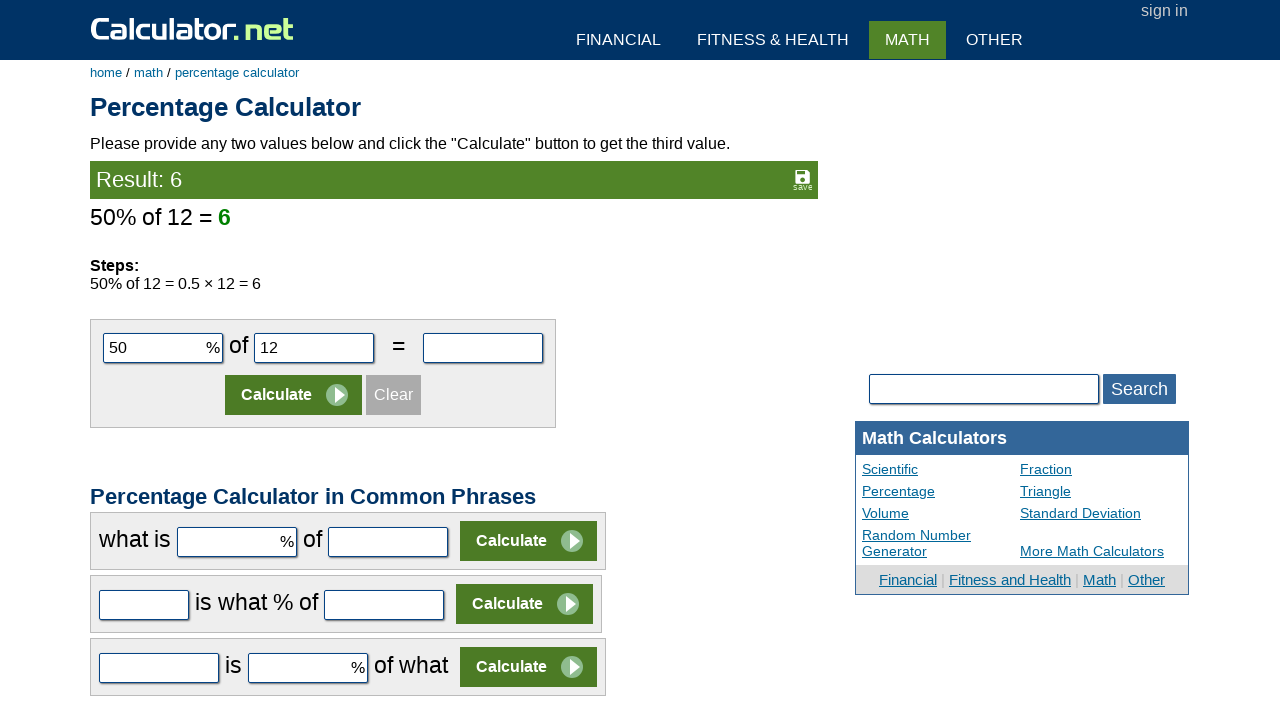

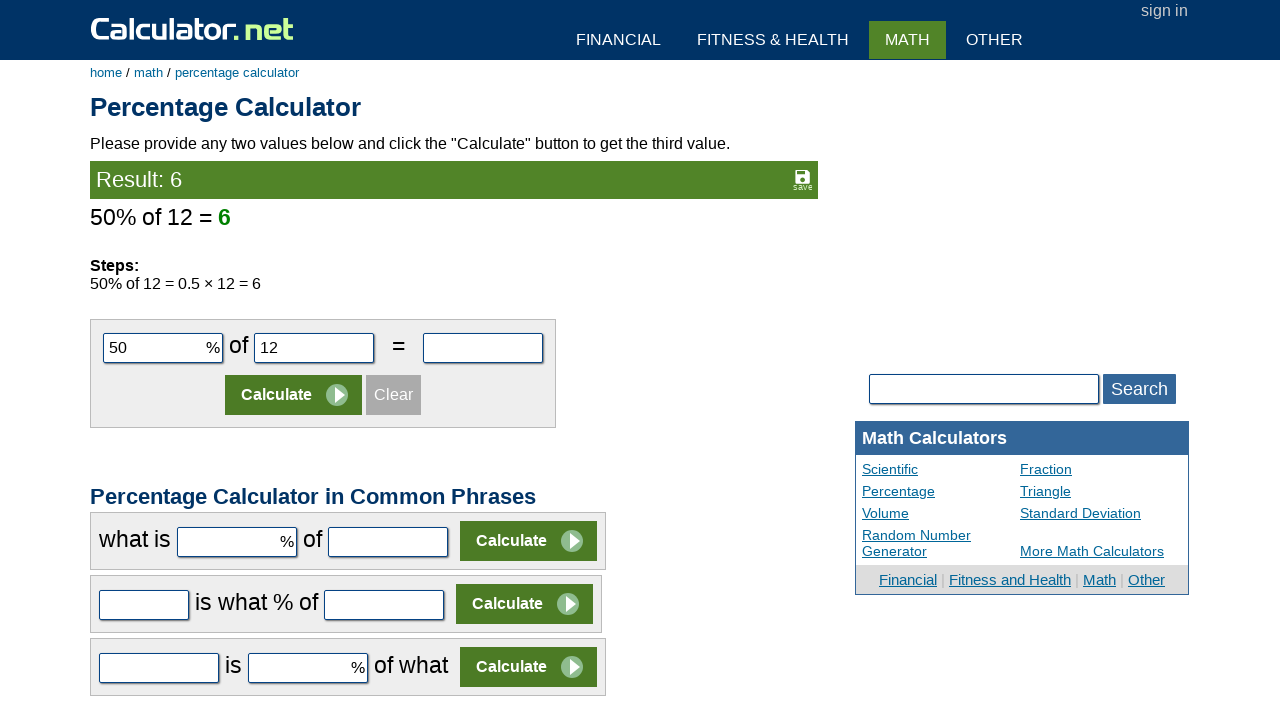